Tests drag and drop functionality by dragging an element from source to target within an iframe on the jQuery UI demo page

Starting URL: https://jqueryui.com/droppable

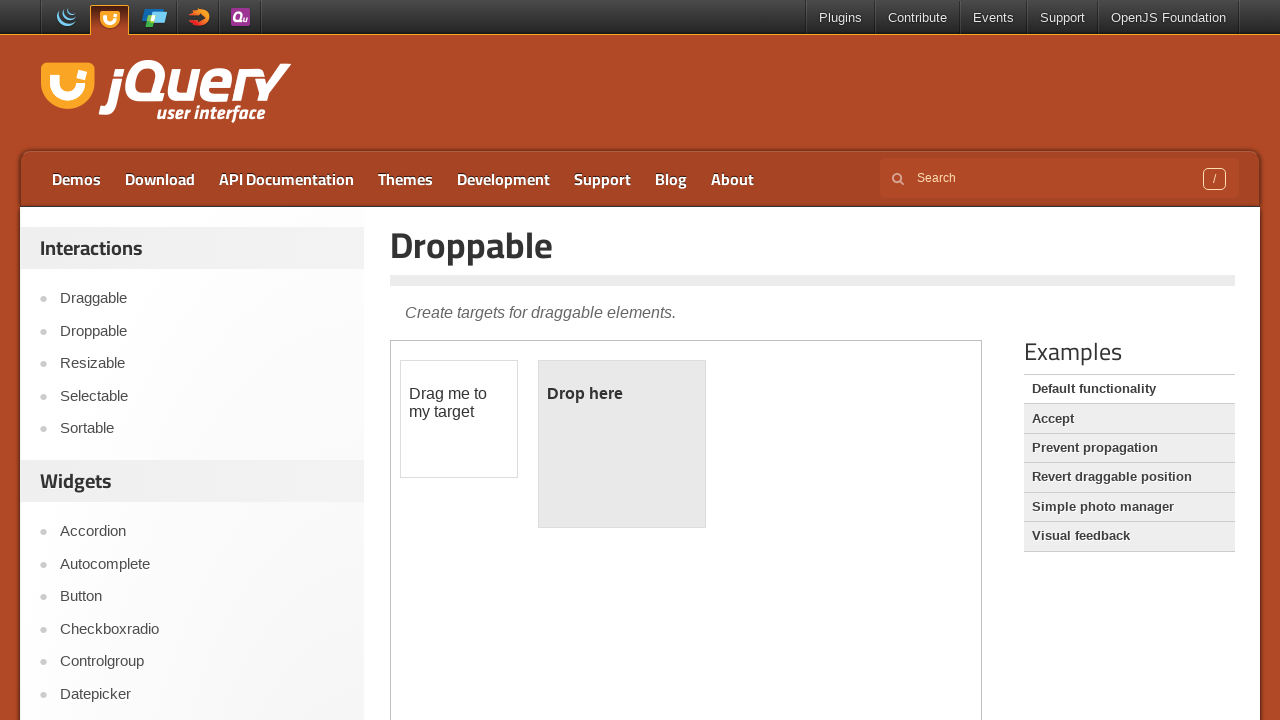

Located iframe.demo-frame containing the drag and drop demo
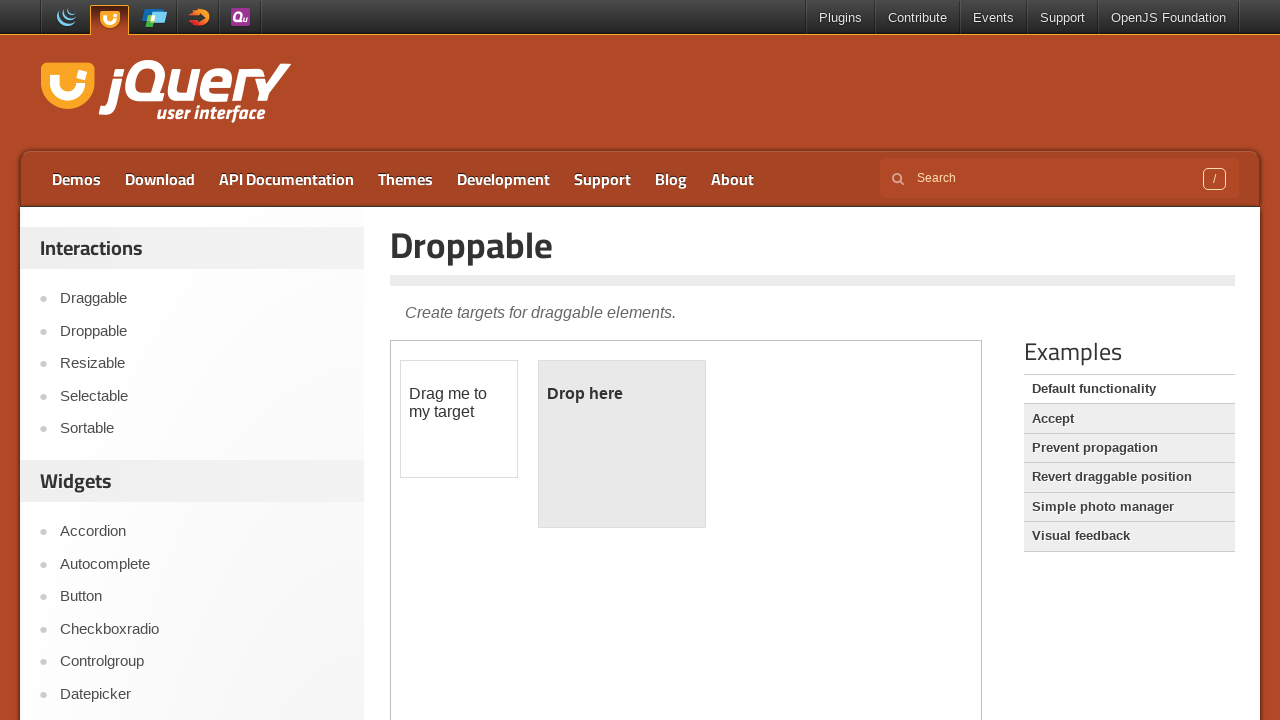

Located draggable element with id 'draggable'
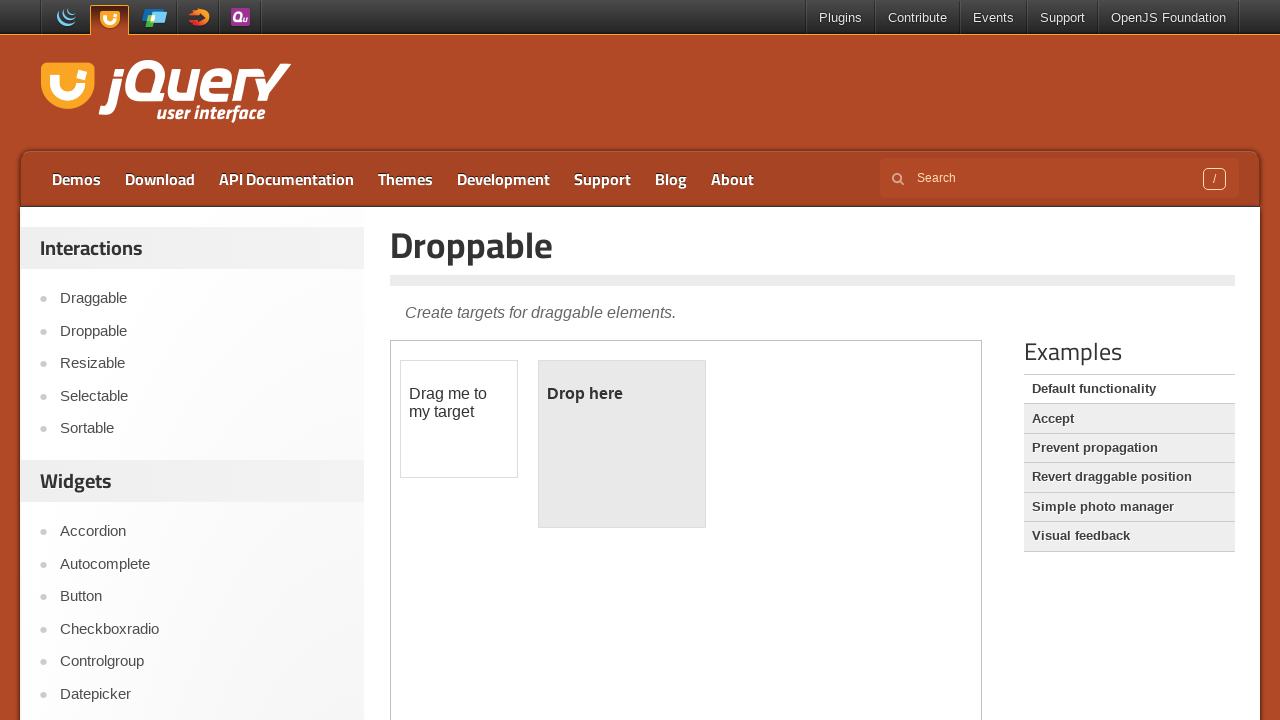

Located droppable element with id 'droppable'
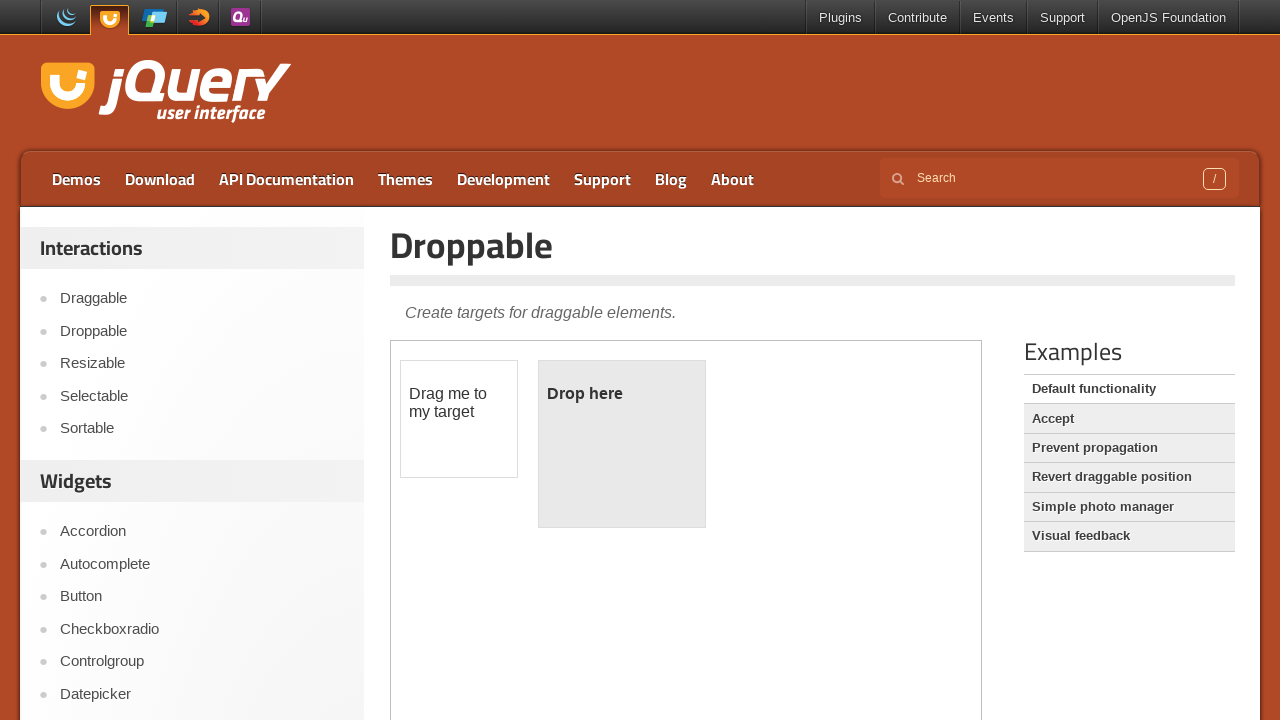

Dragged element from source to target droppable area at (622, 444)
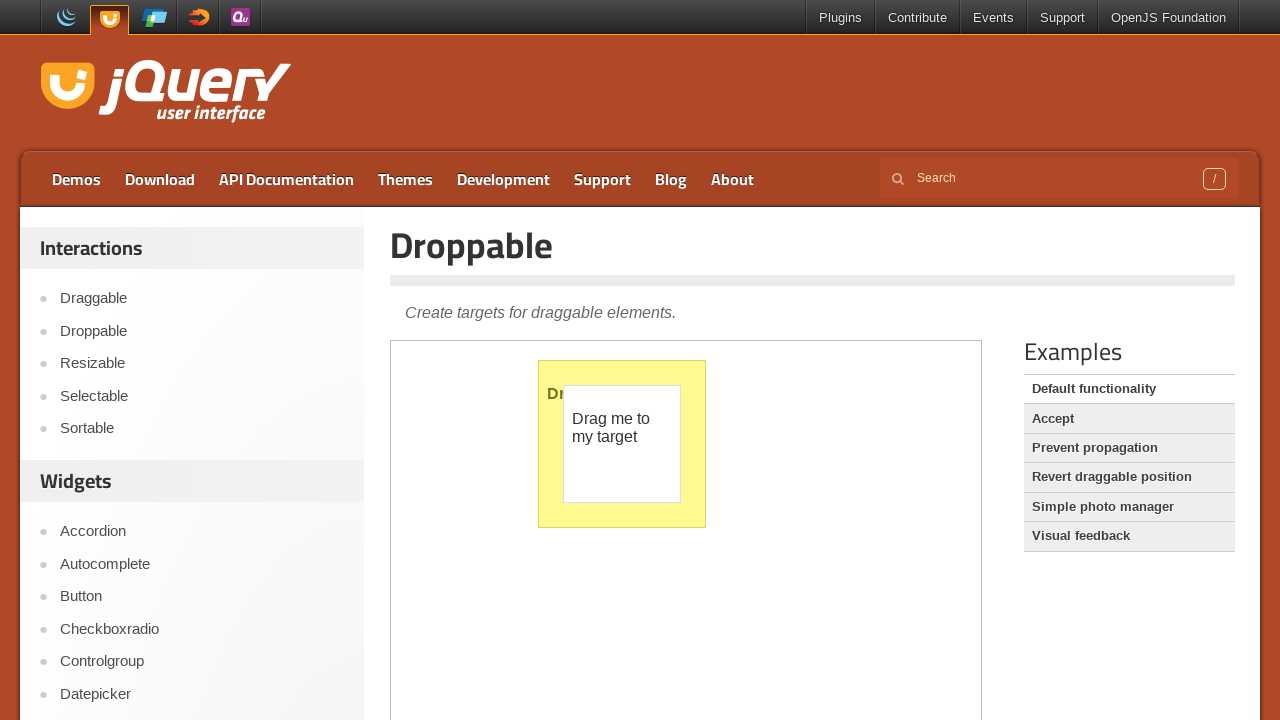

Verified drop was successful - droppable element text updated
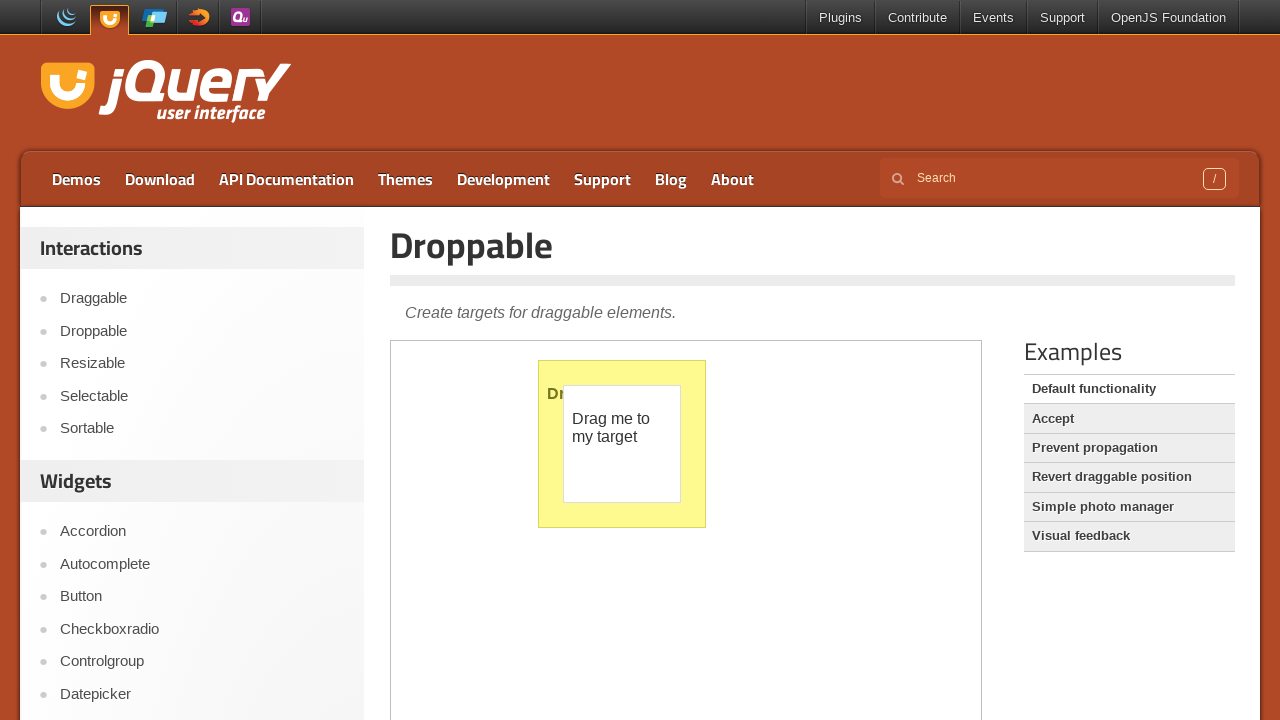

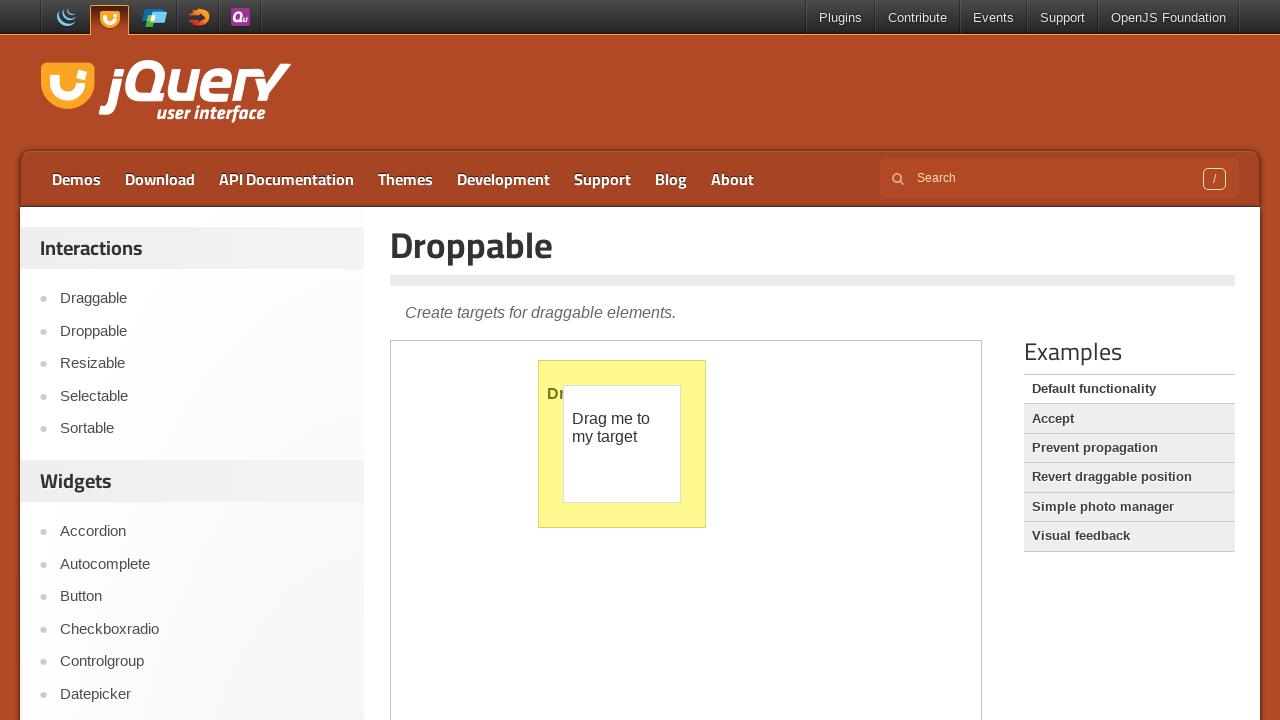